Tests clicking a social media link (Twitter) on the OrangeHRM login page, demonstrating a custom retry/wait mechanism for finding elements.

Starting URL: https://opensource-demo.orangehrmlive.com/web/index.php/auth/login

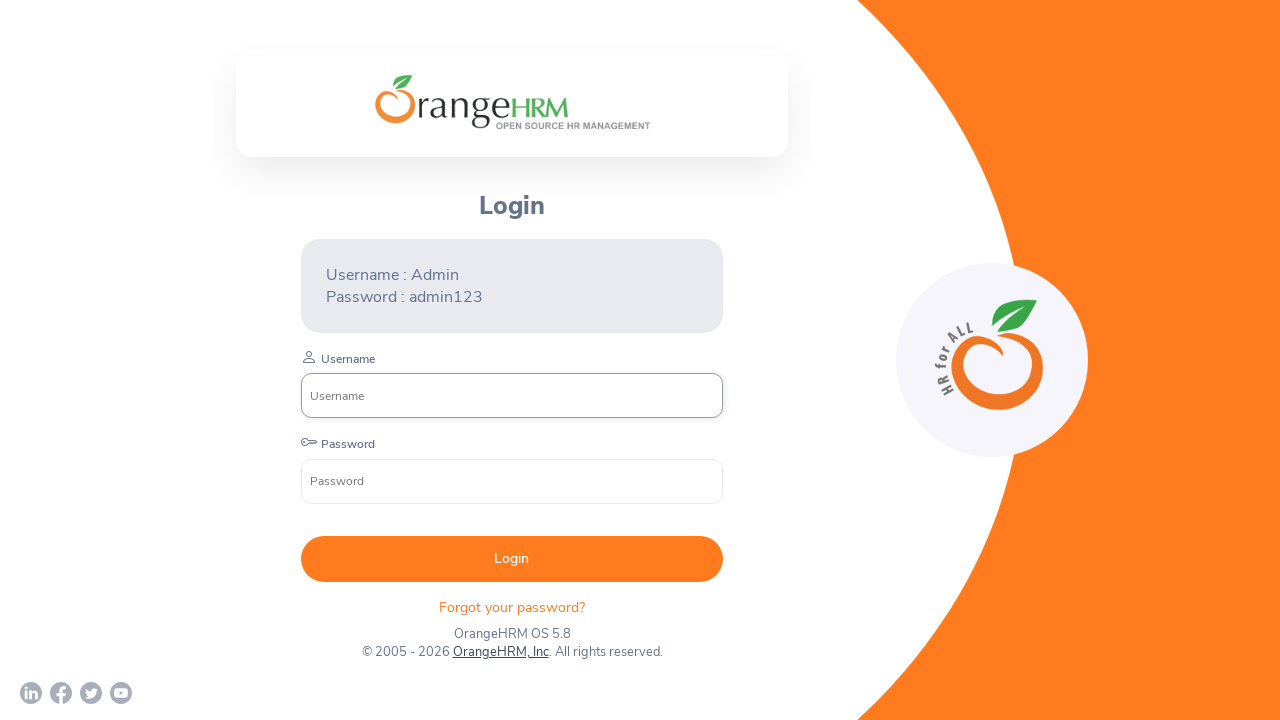

Waited for page to load with networkidle state
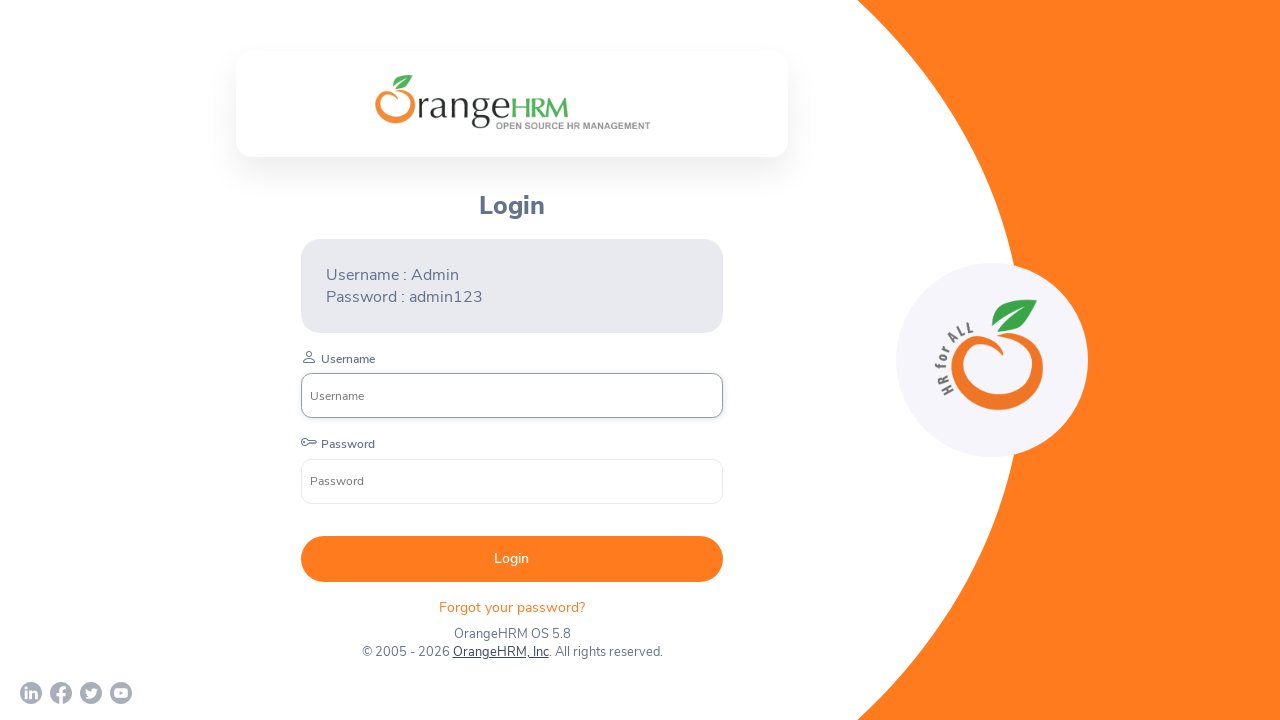

Clicked Twitter social media link on OrangeHRM login page at (91, 693) on a[href*='twitter']
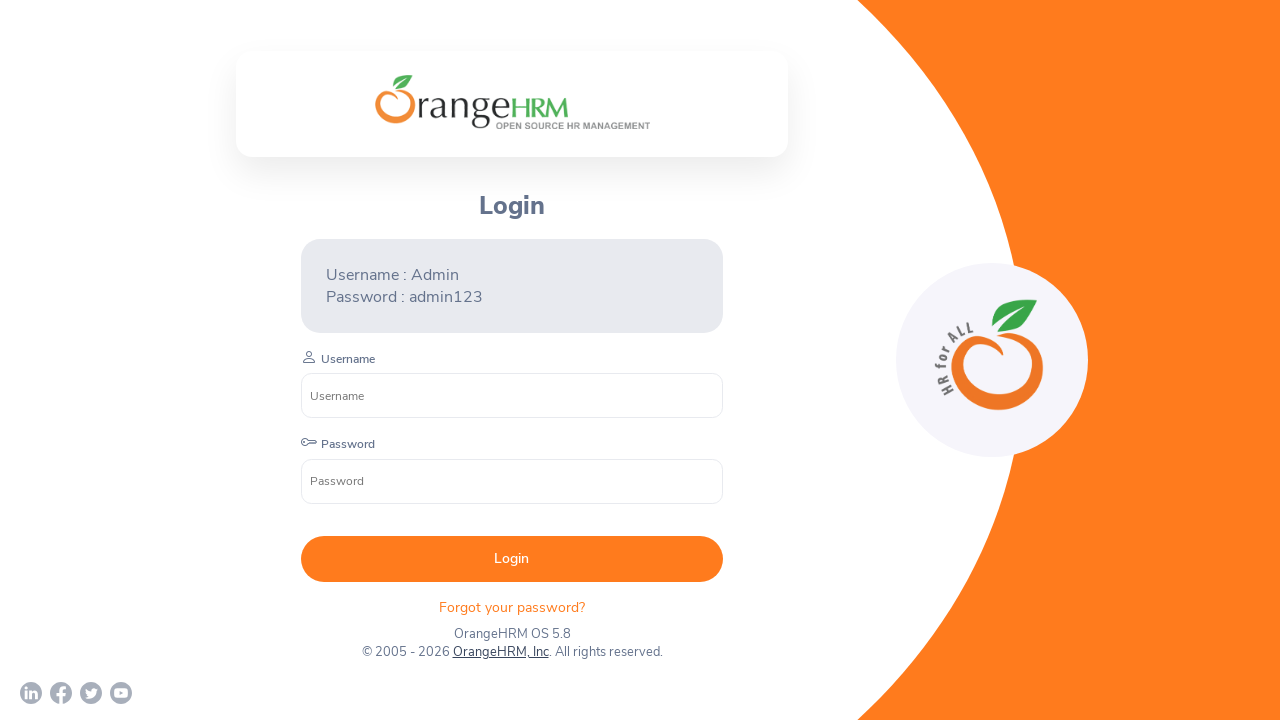

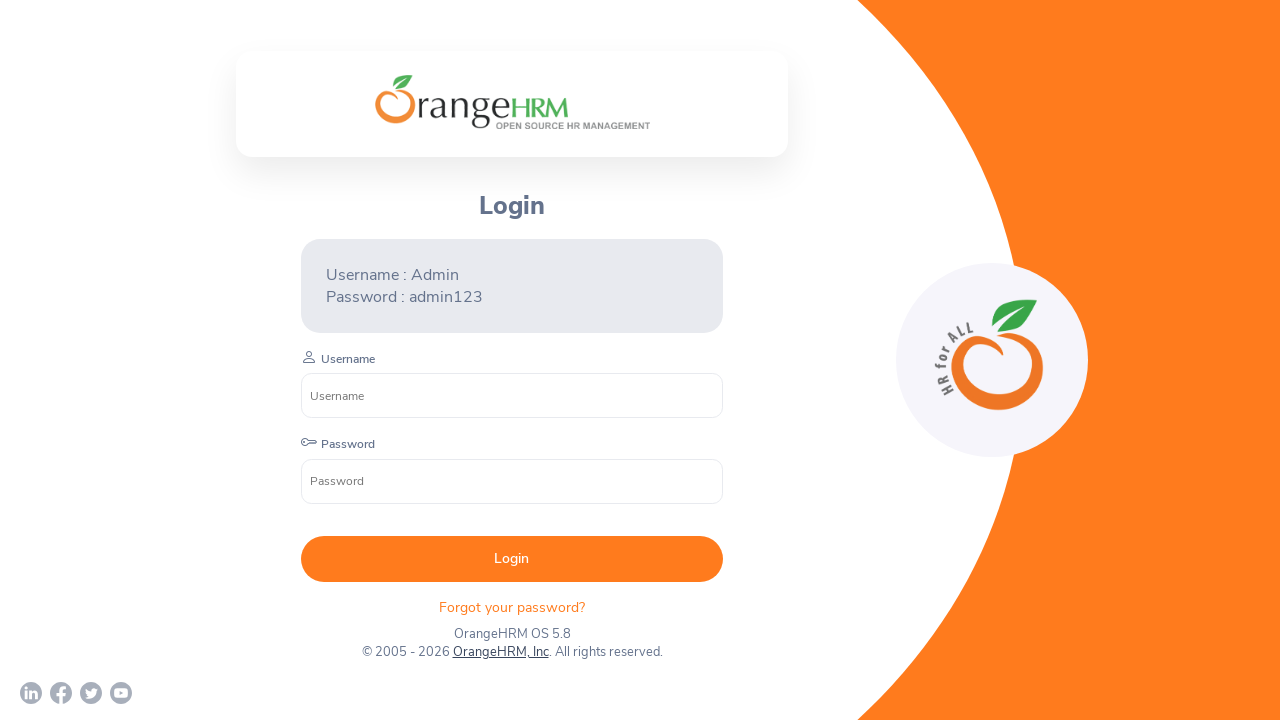